Tests handling of JavaScript alert popups by clicking a link that triggers an alert, then accepting it

Starting URL: https://www.selenium.dev/documentation/en/webdriver/js_alerts_prompts_and_confirmations/

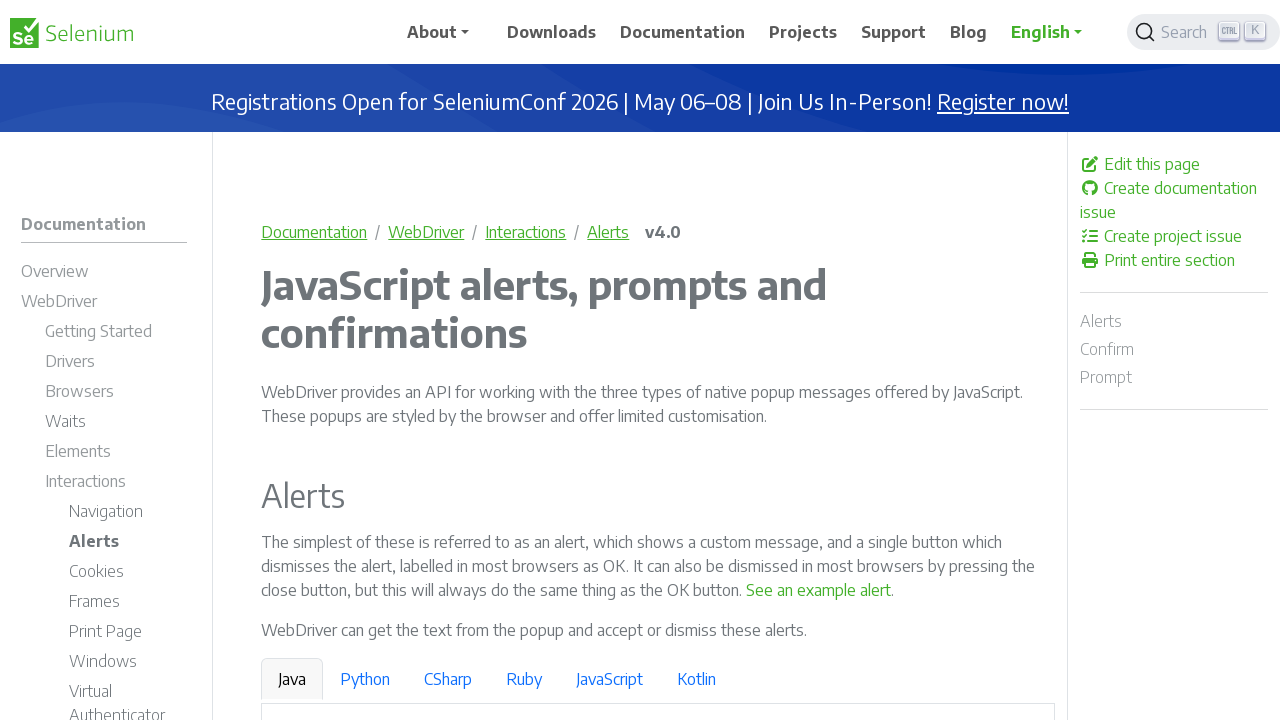

Navigated to JavaScript alerts documentation page
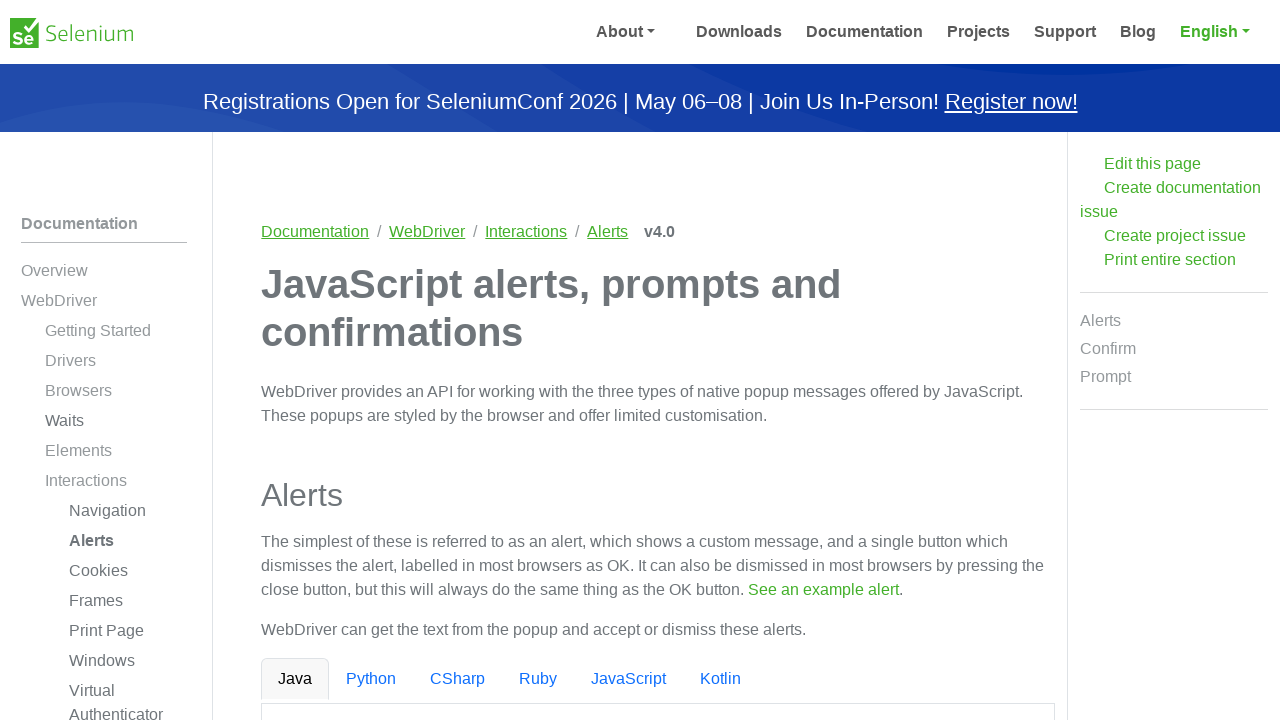

Clicked link to trigger JavaScript alert popup at (819, 590) on a[onclick*='window.alert']
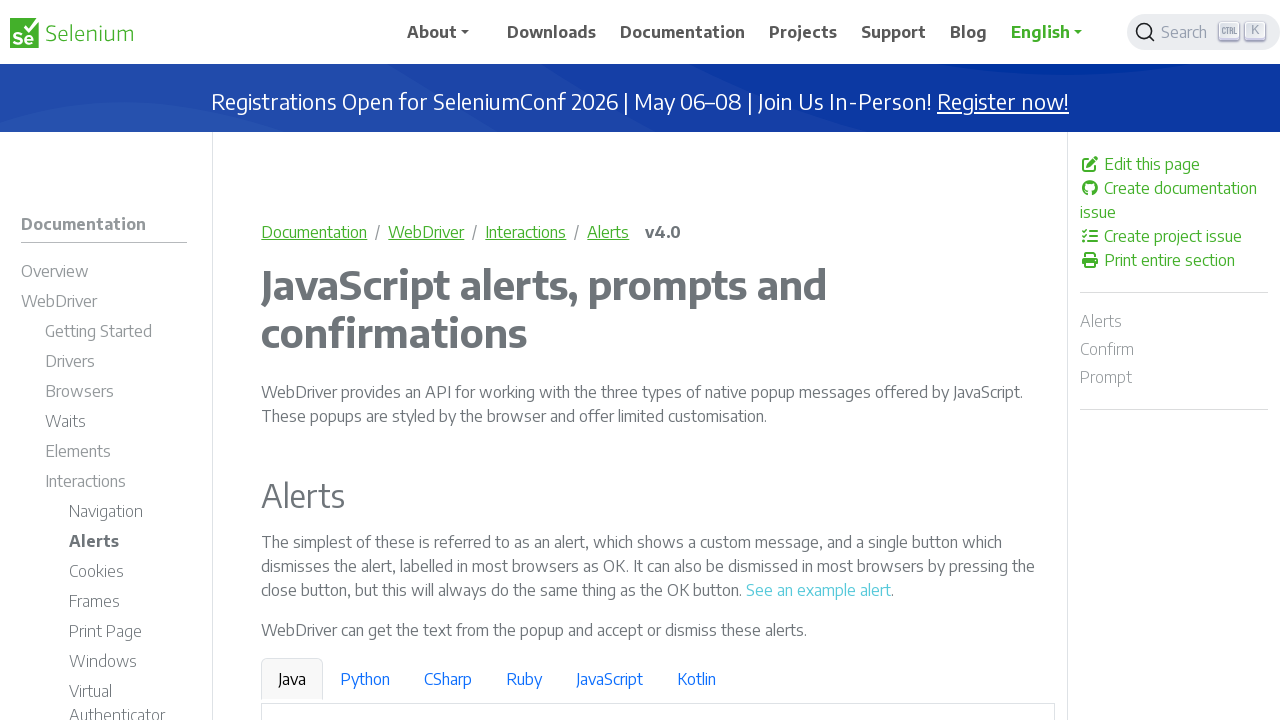

Set up dialog handler to accept alert
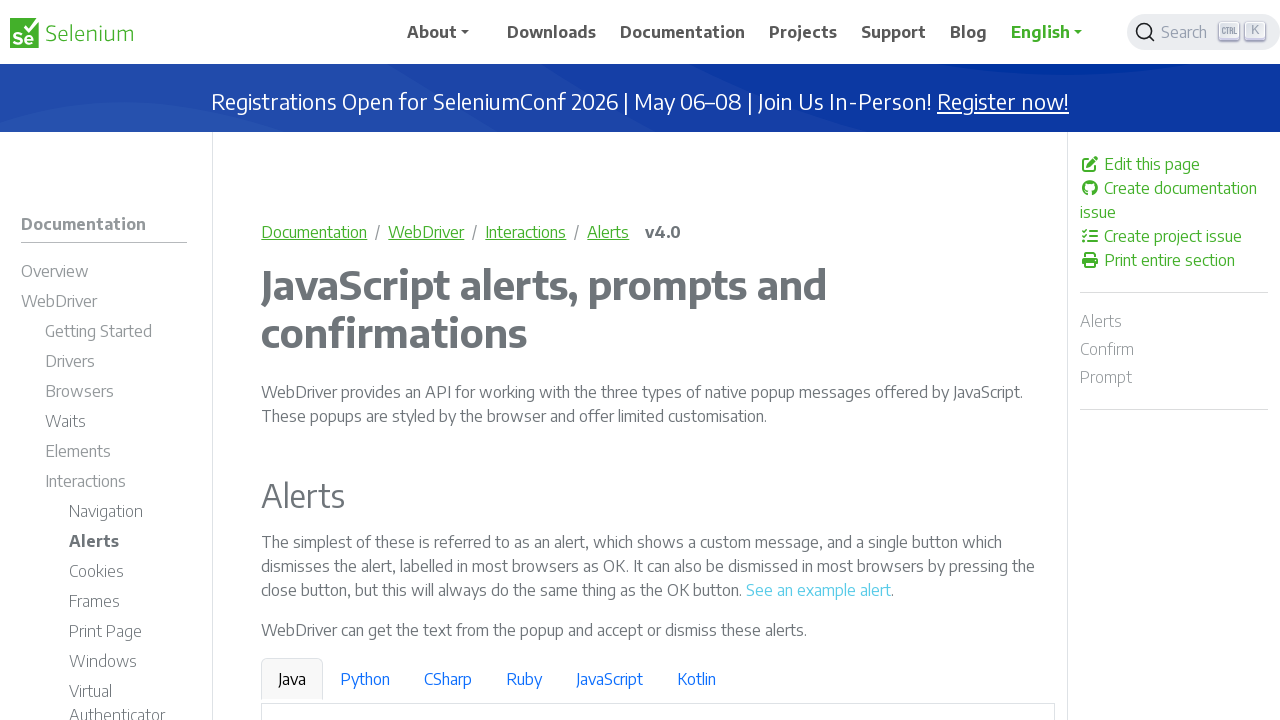

Waited for alert to be handled
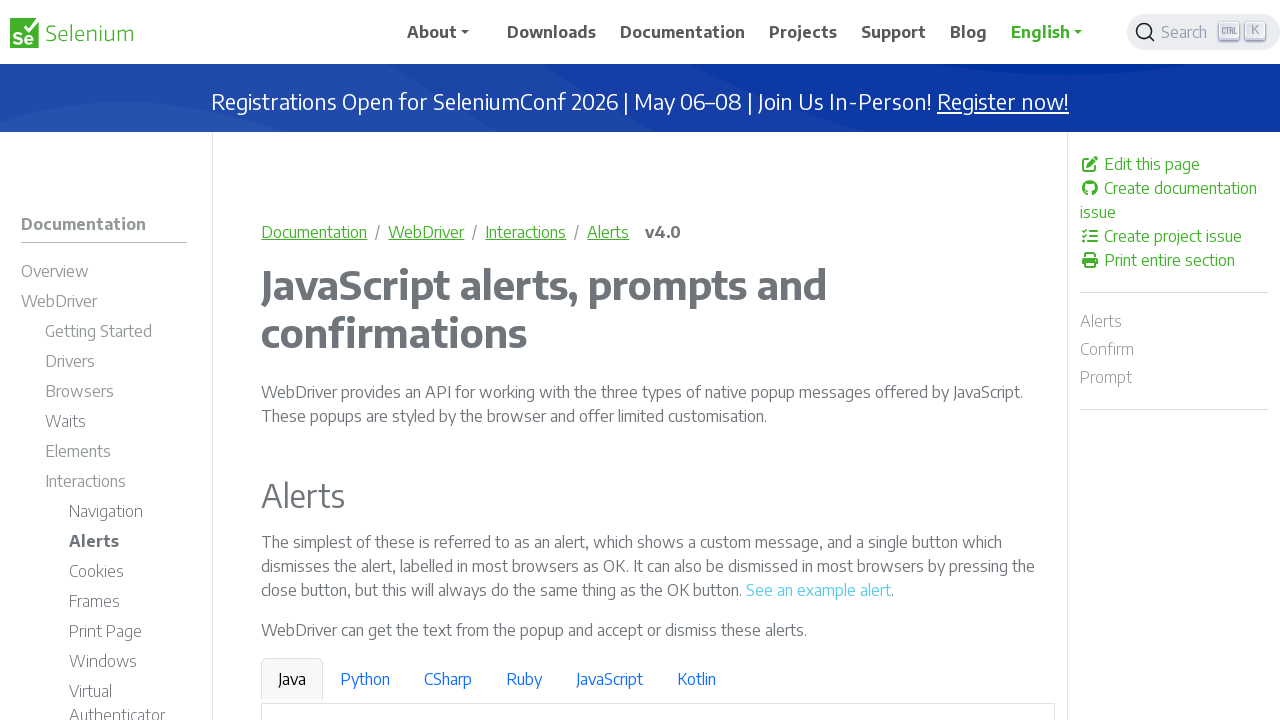

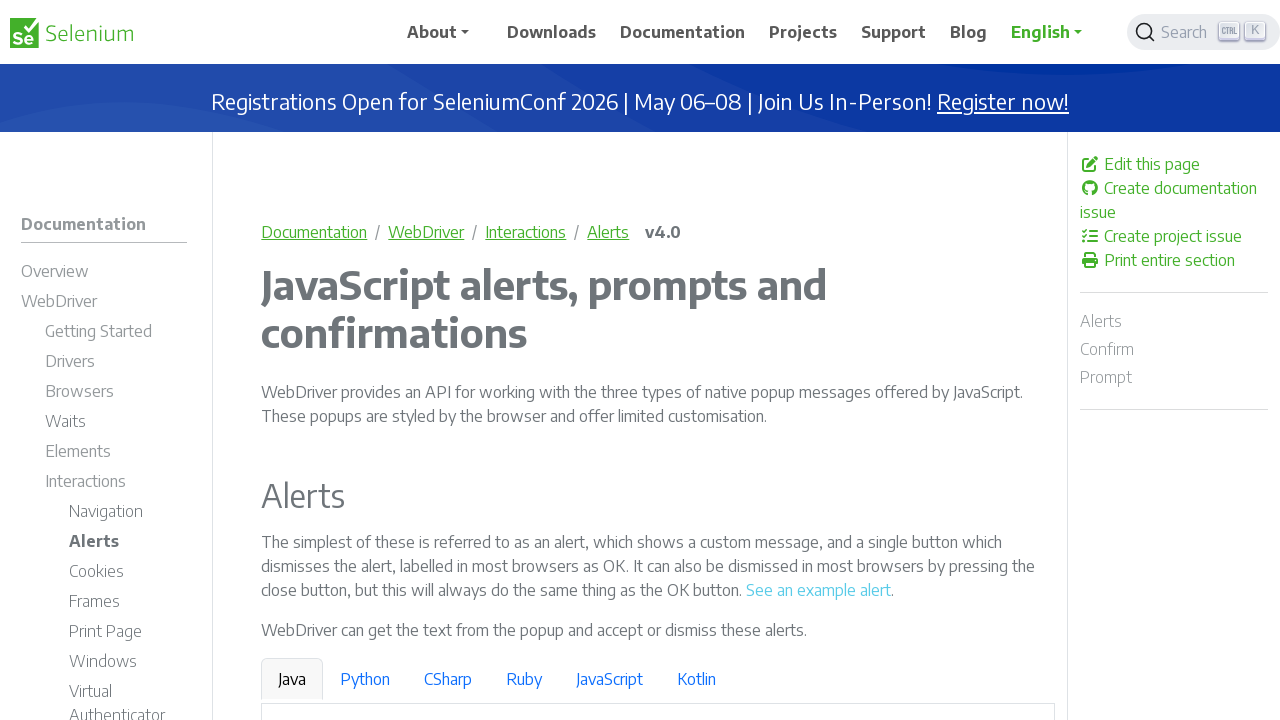